Fetches historical data from the Macedonian Stock Exchange by setting date range filters and clicking the search button

Starting URL: https://www.mse.mk/mk/stats/symbolhistory/ADIN

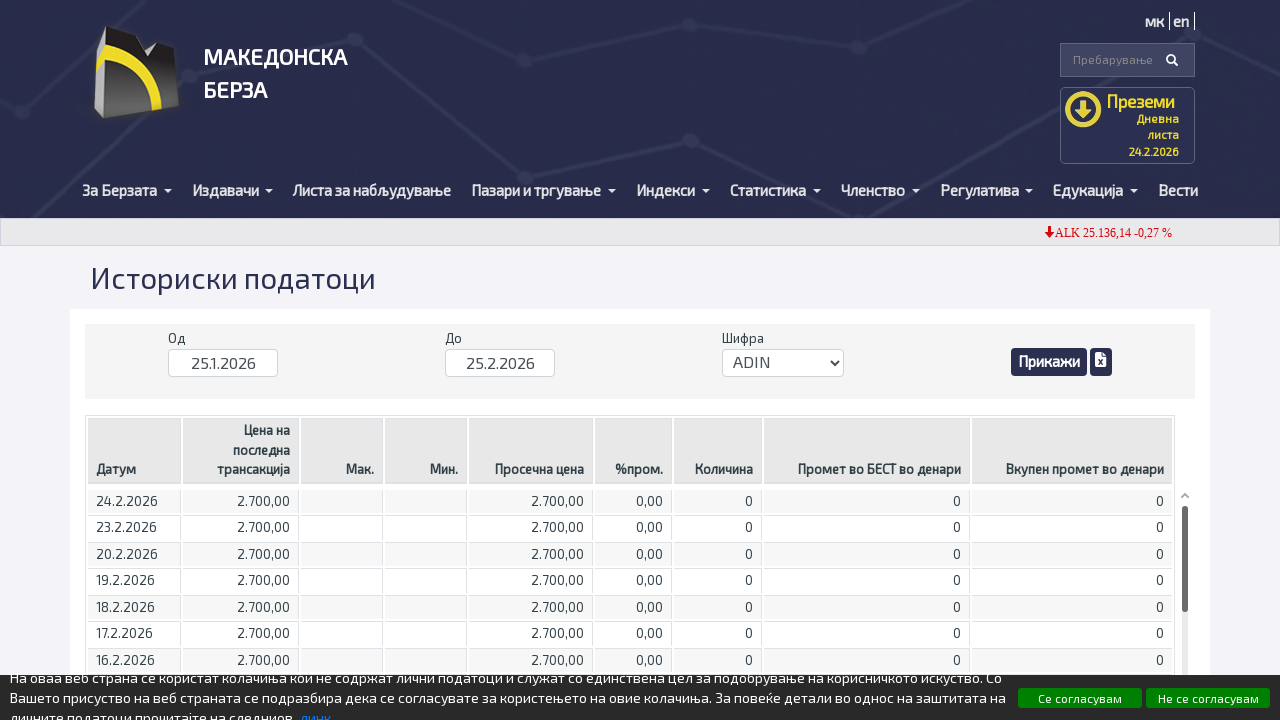

FromDate input field is visible and ready
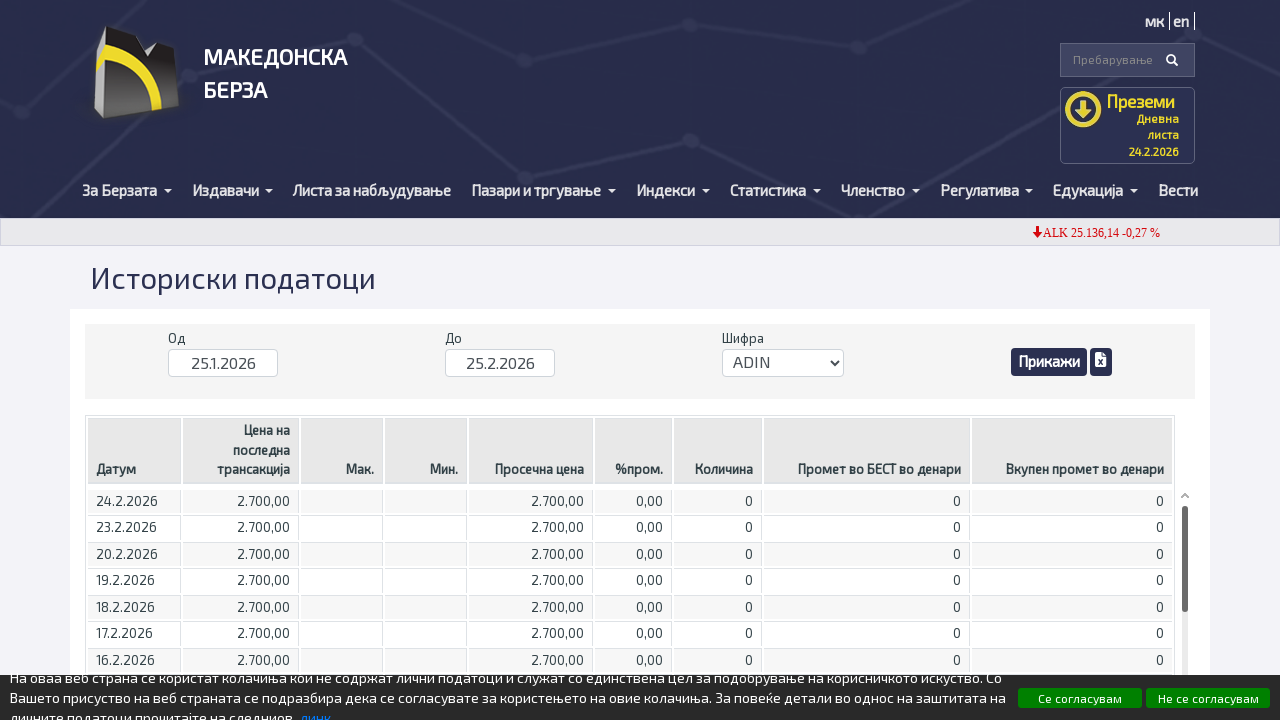

ToDate input field is visible and ready
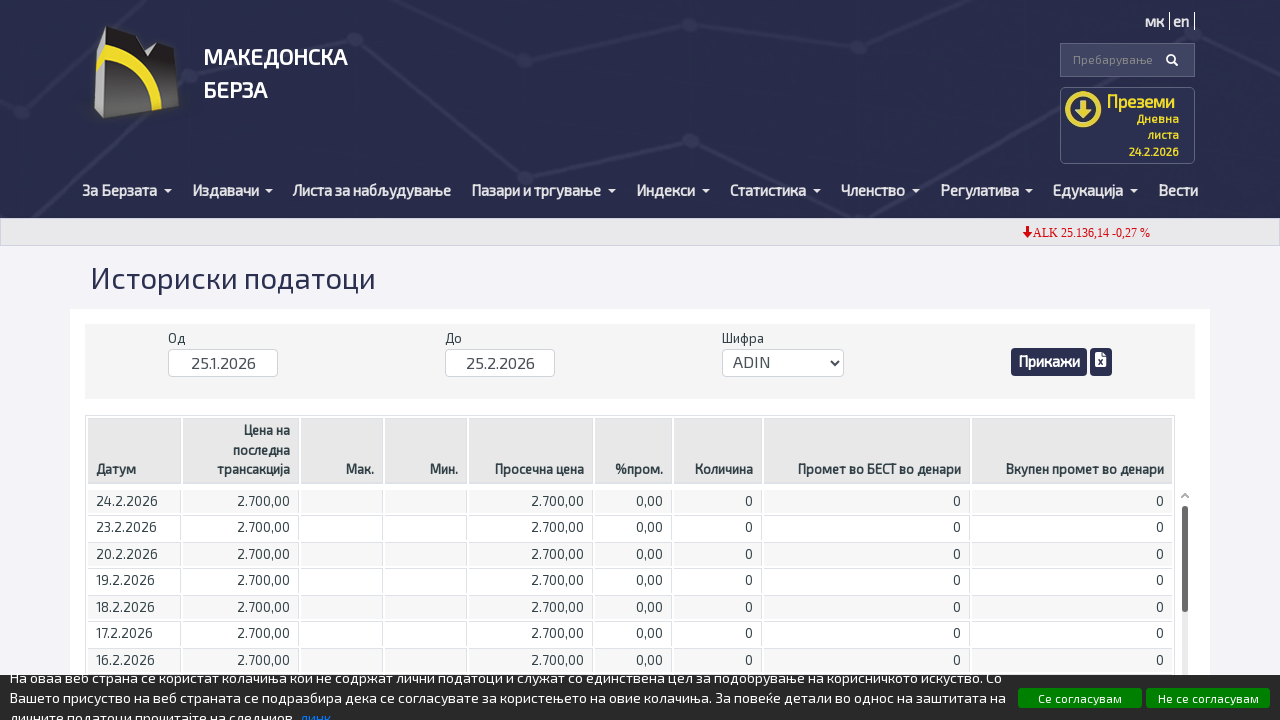

Filled FromDate field with '01.01.24' on input[name='FromDate']
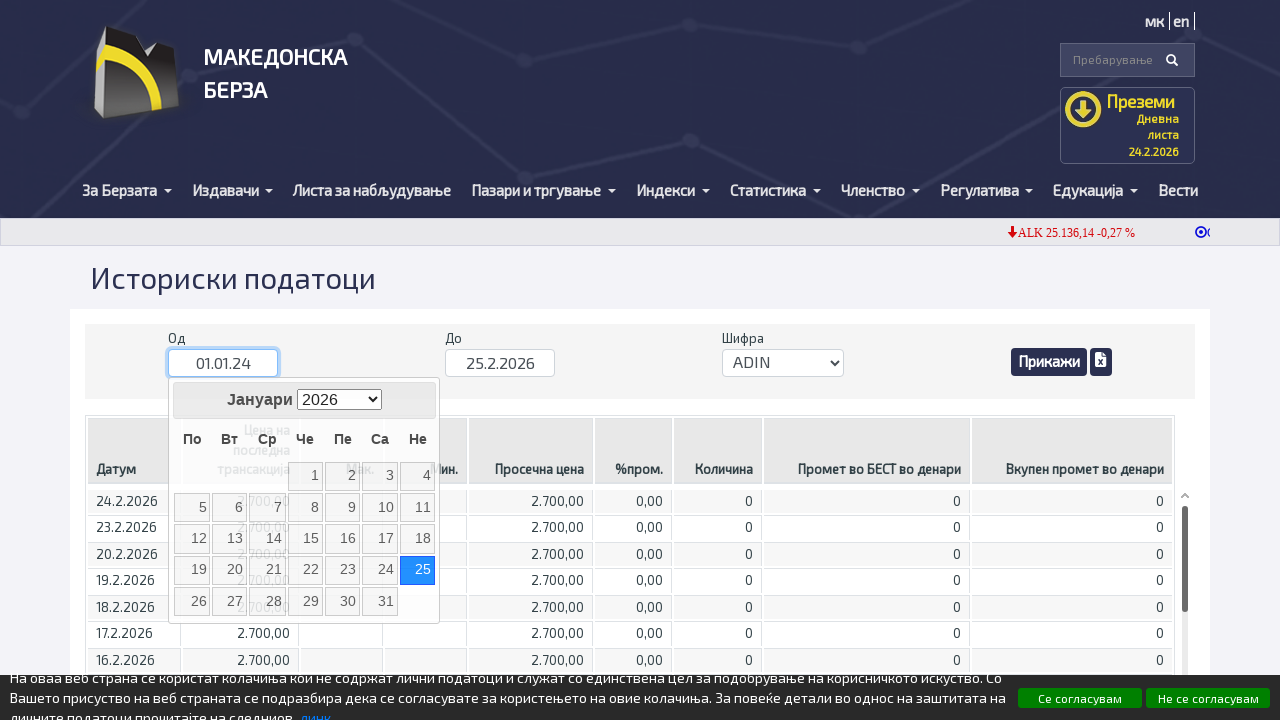

Filled ToDate field with '15.03.24' on input[name='ToDate']
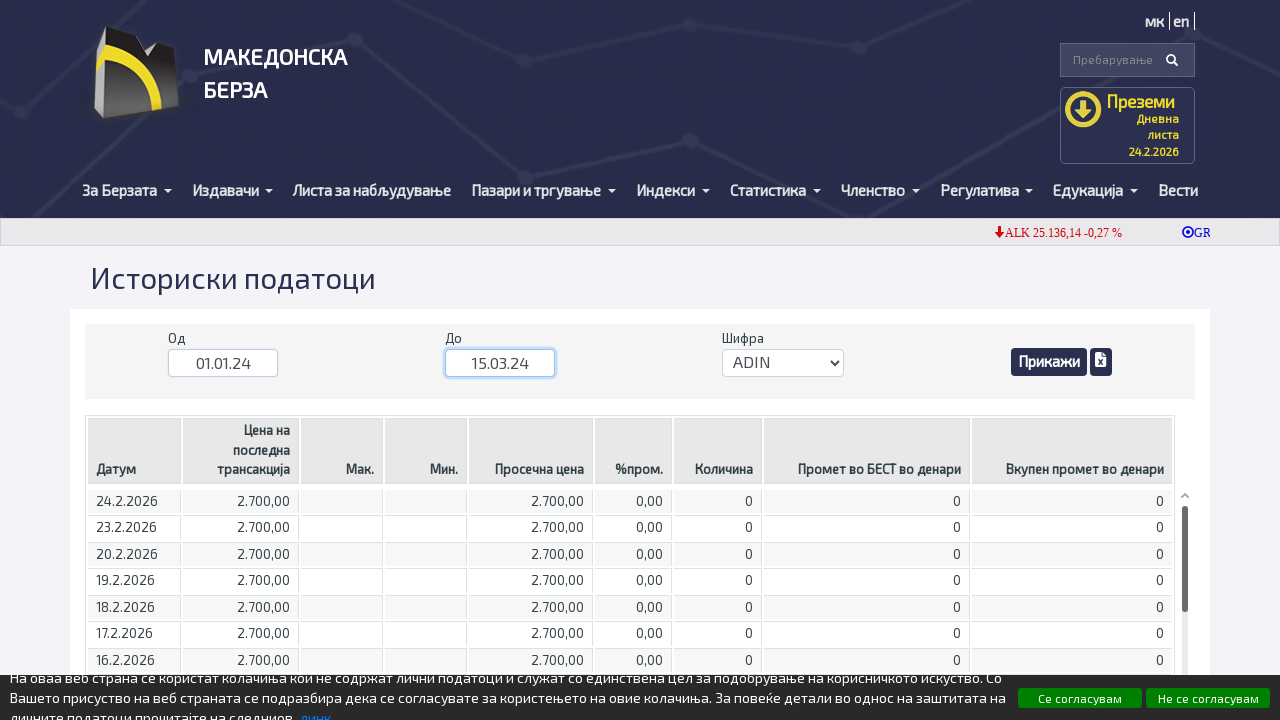

Clicked search button to fetch historical data at (1049, 362) on .btn-primary-sm
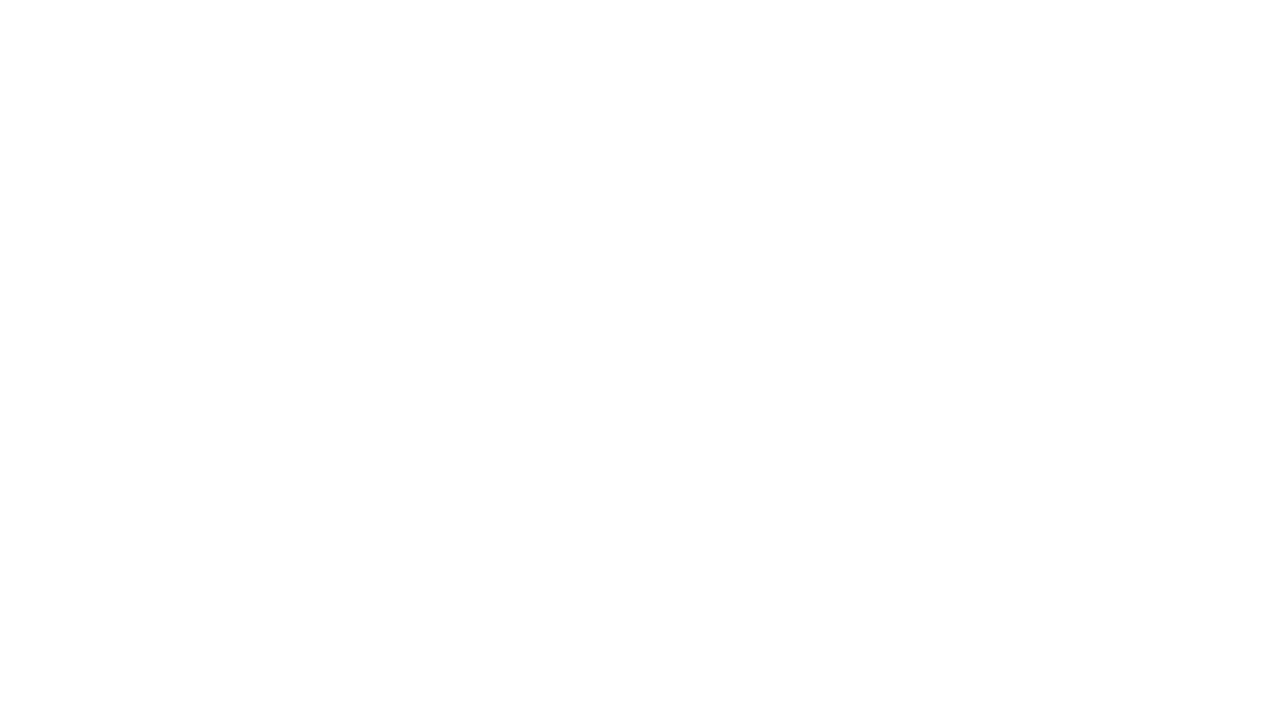

Data table loaded with historical results
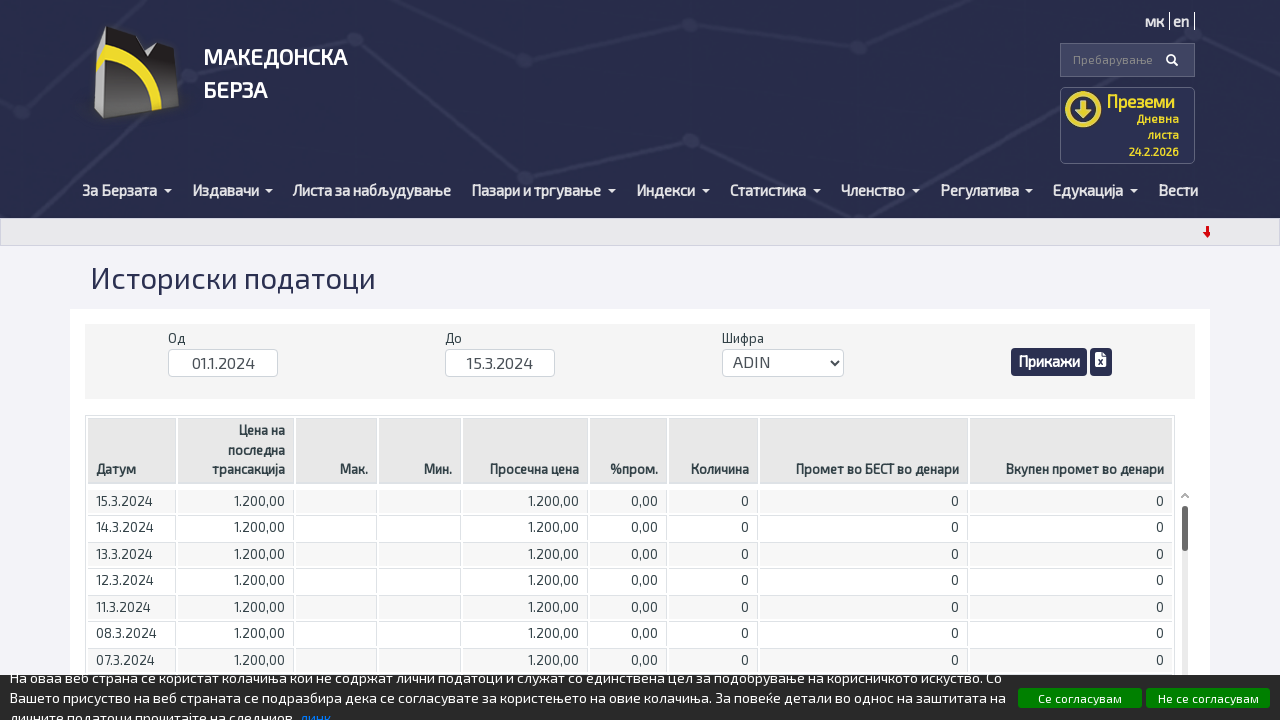

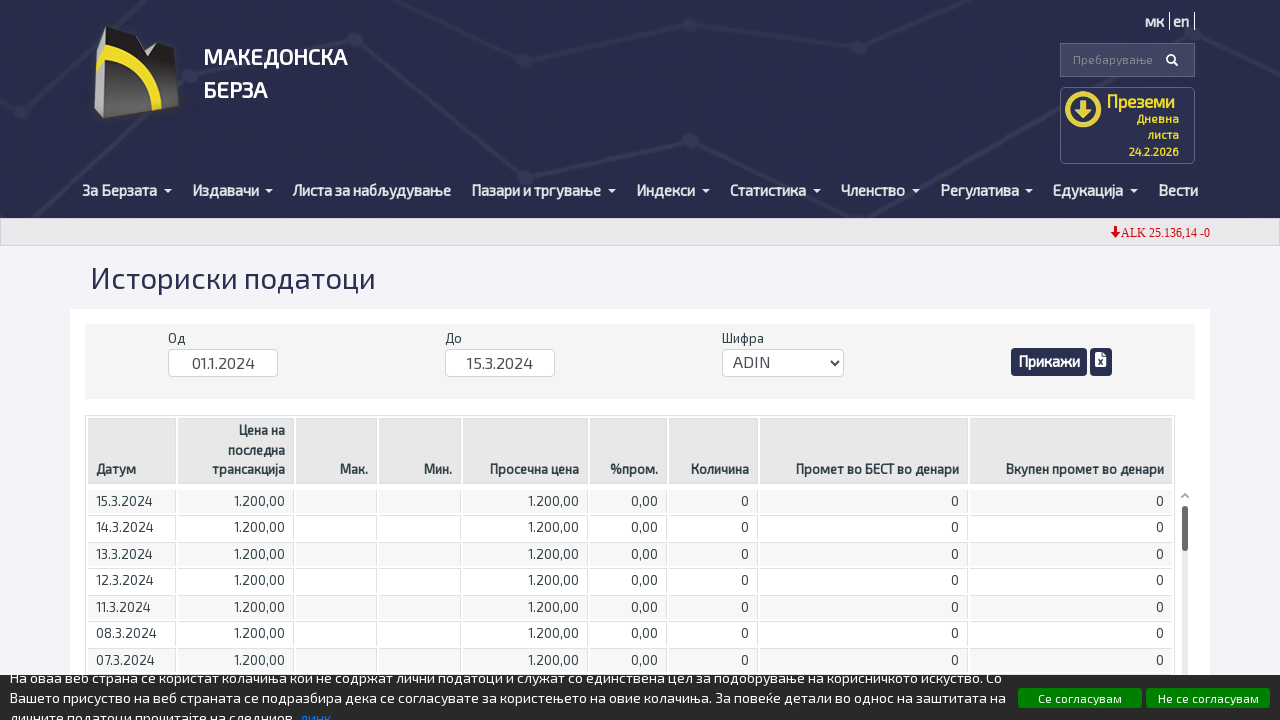